Waits for a price to reach $100, then solves a mathematical captcha by calculating a logarithmic expression and submitting the answer

Starting URL: https://suninjuly.github.io/explicit_wait2.html

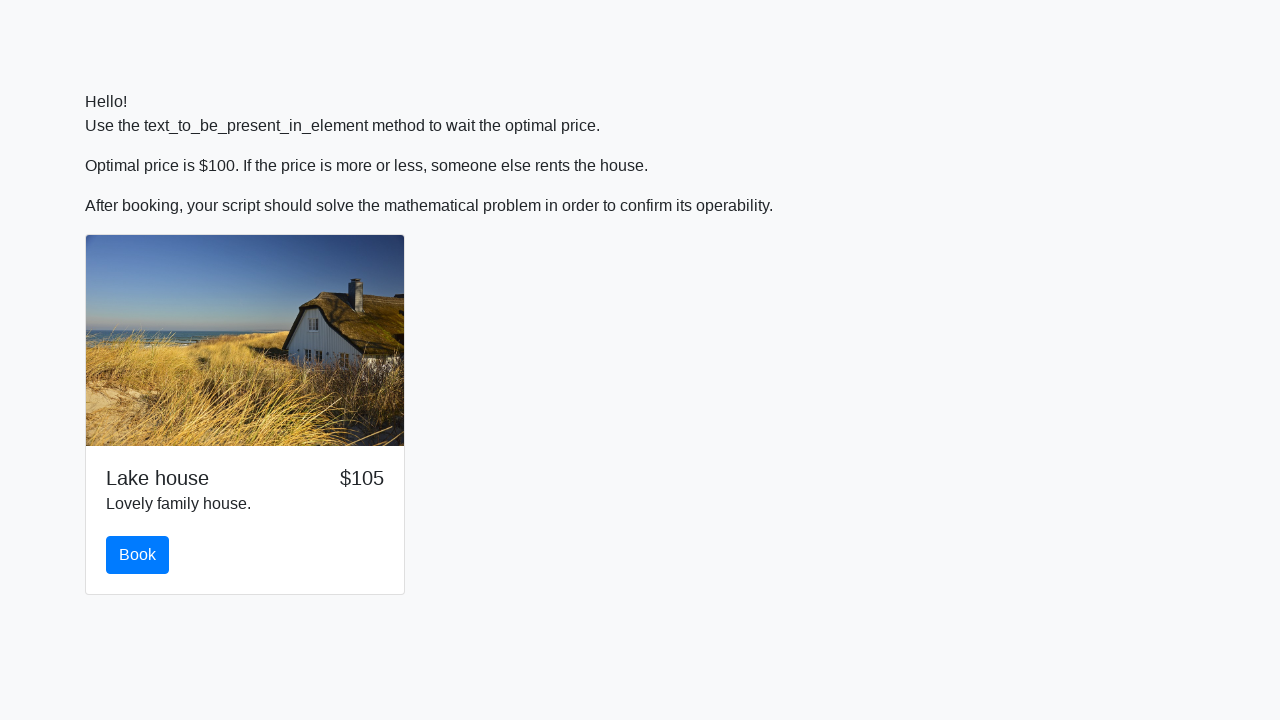

Waited for price to reach $100
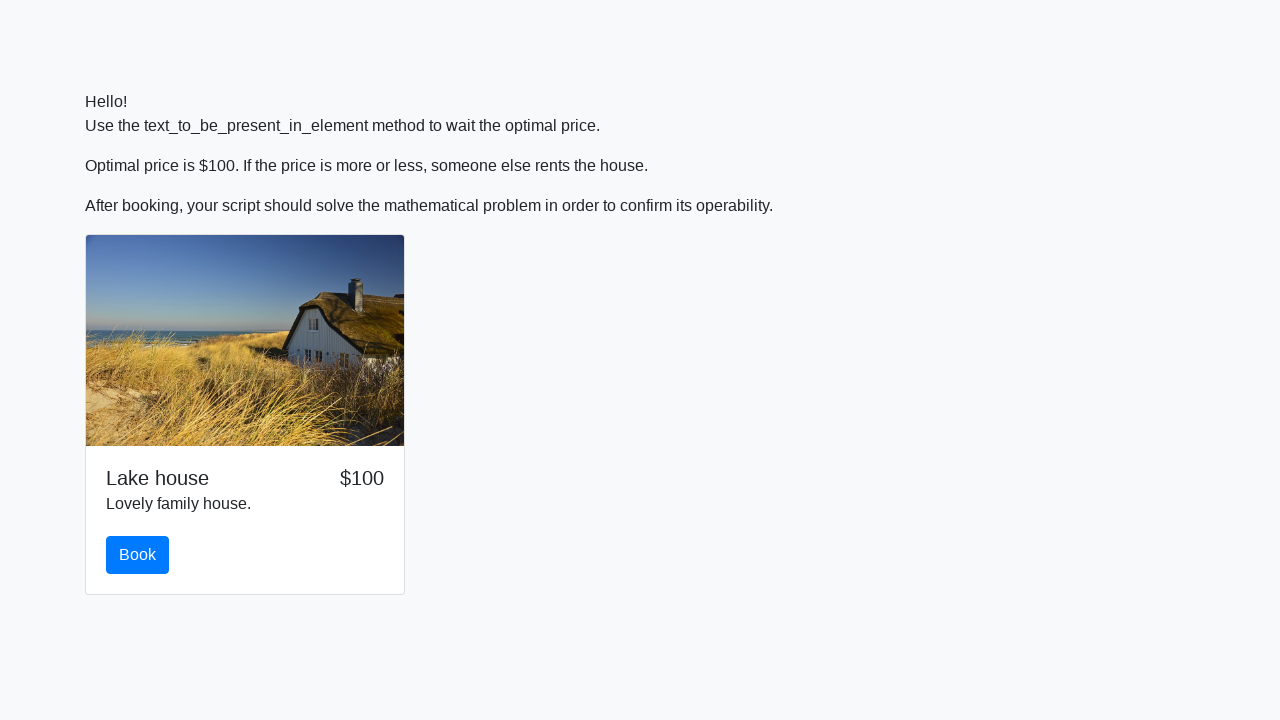

Clicked the book button at (138, 555) on #book
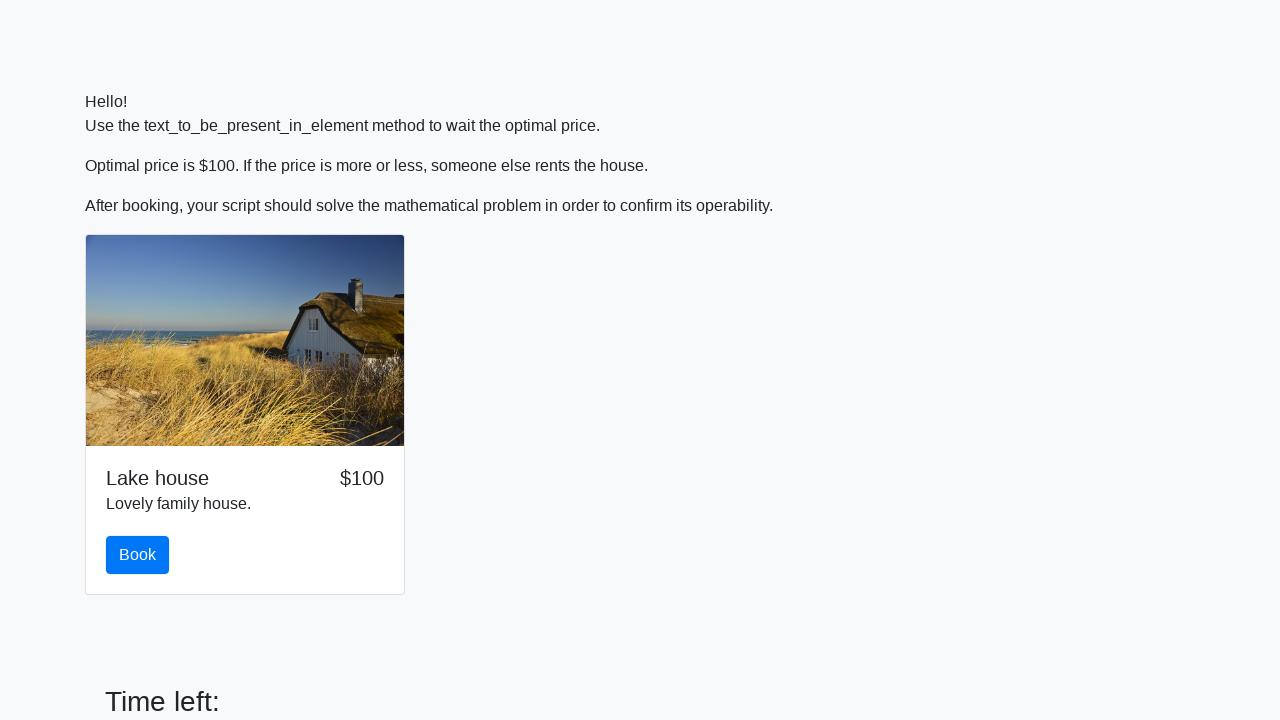

Retrieved input value: 329
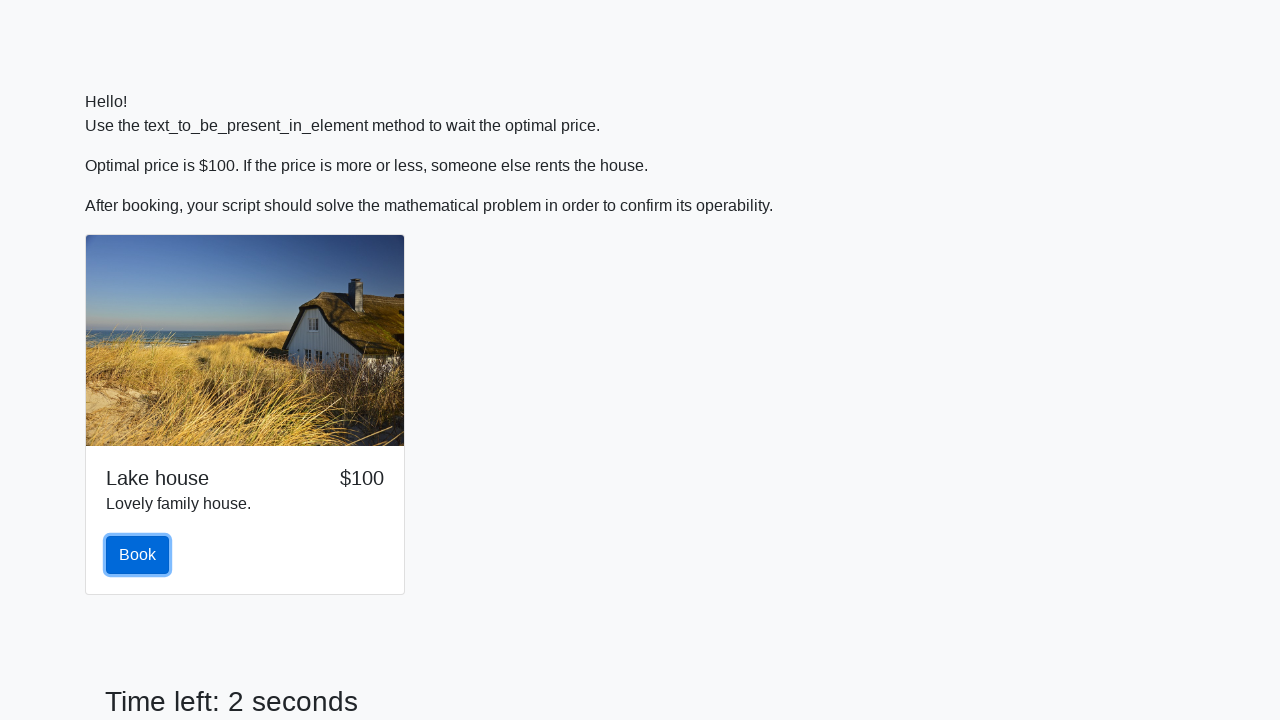

Calculated logarithmic expression result: 2.21380495885956
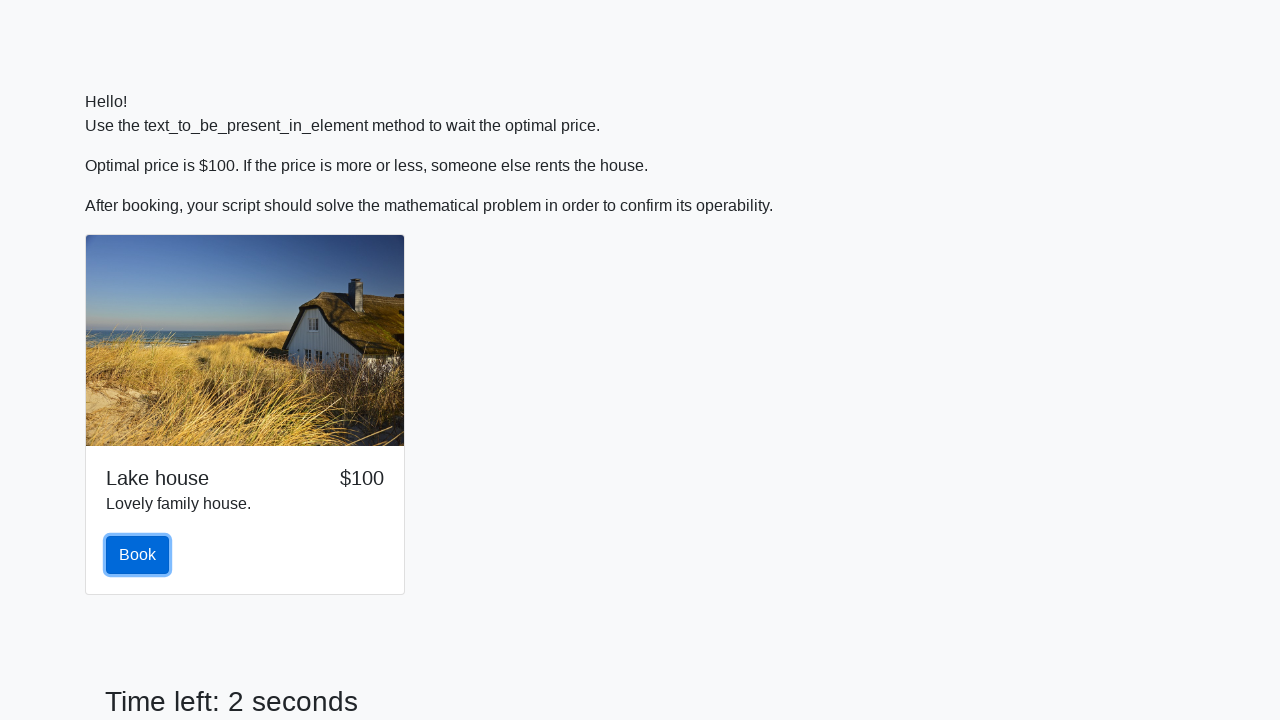

Filled answer field with calculated result on #answer
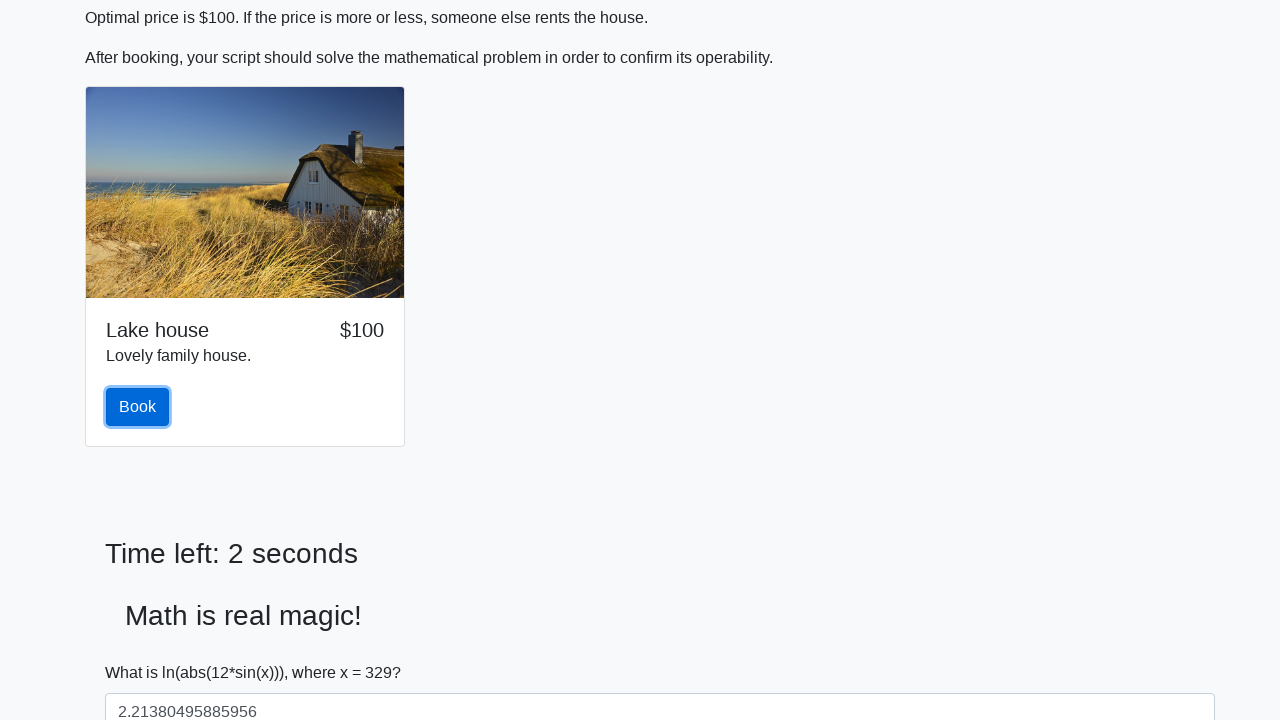

Clicked solve button to submit answer at (143, 651) on #solve
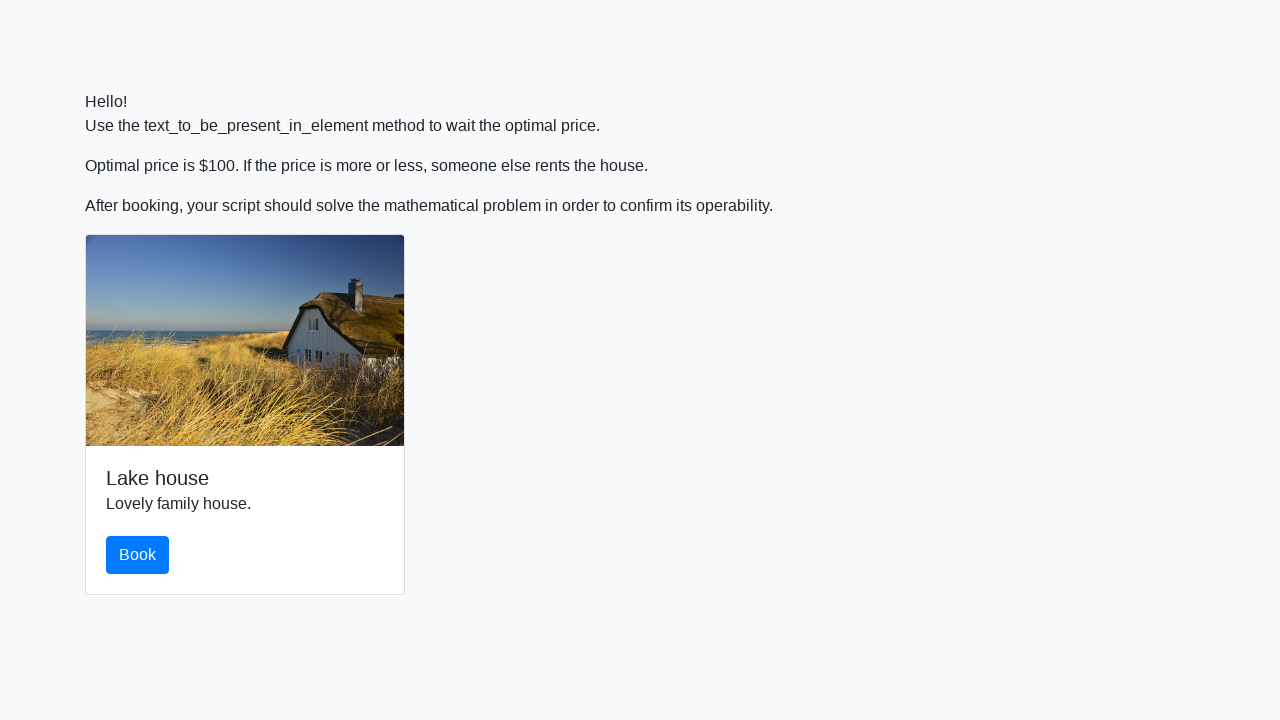

Dialog handler registered and alert accepted
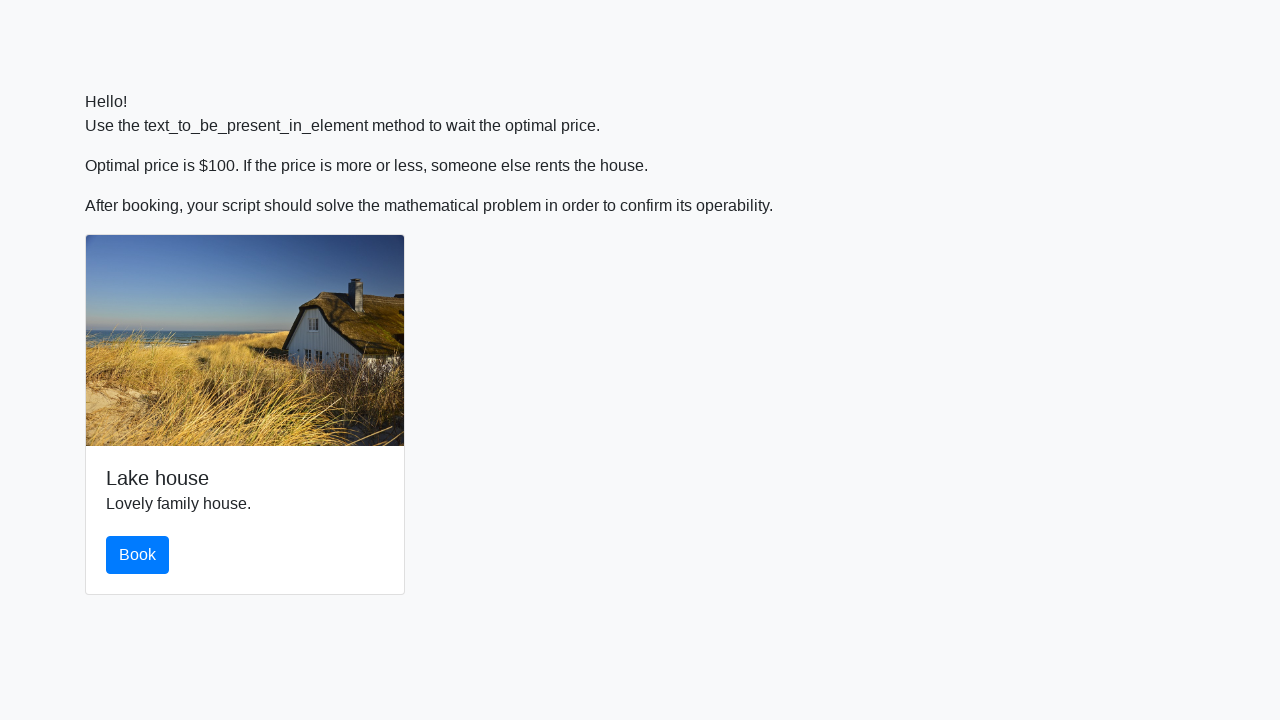

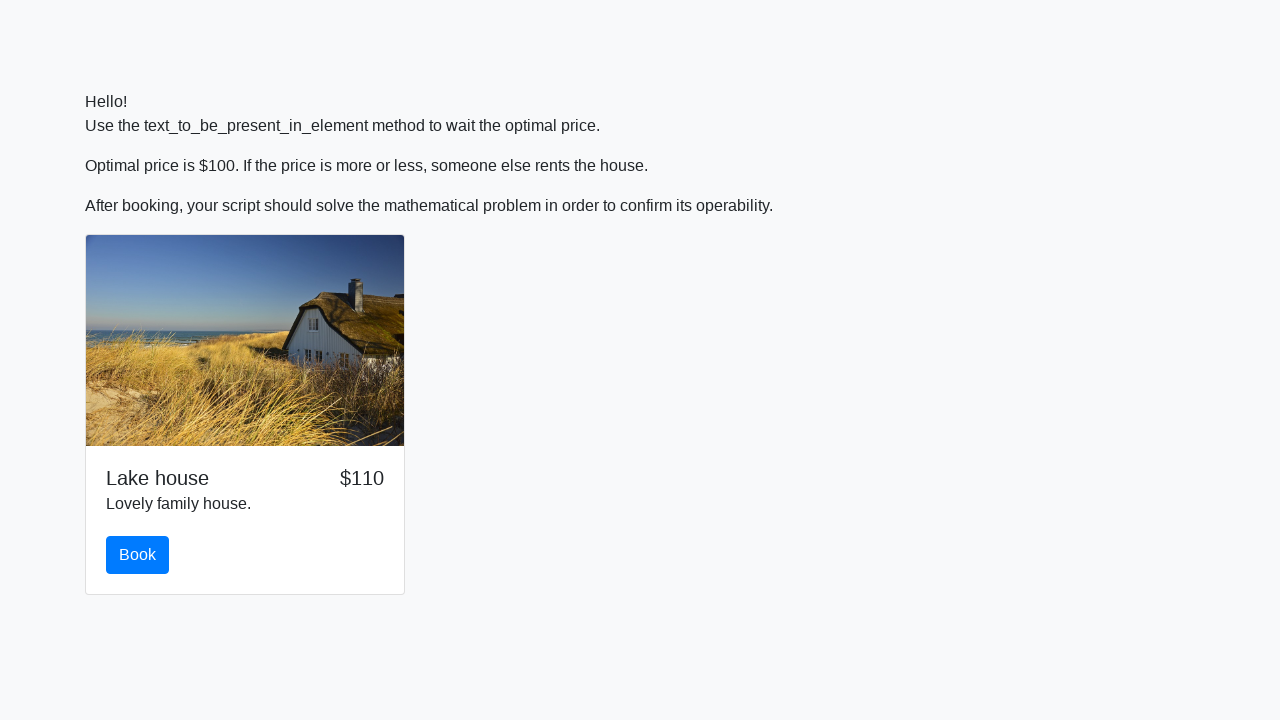